Tests custom dropdown selection on Angular Syncfusion demo page by selecting "Golf" option and verifying the selection

Starting URL: https://ej2.syncfusion.com/angular/demos/?_ga=2.262049992.437420821.1575083417-524628264.1575083417#/material/drop-down-list/data-binding

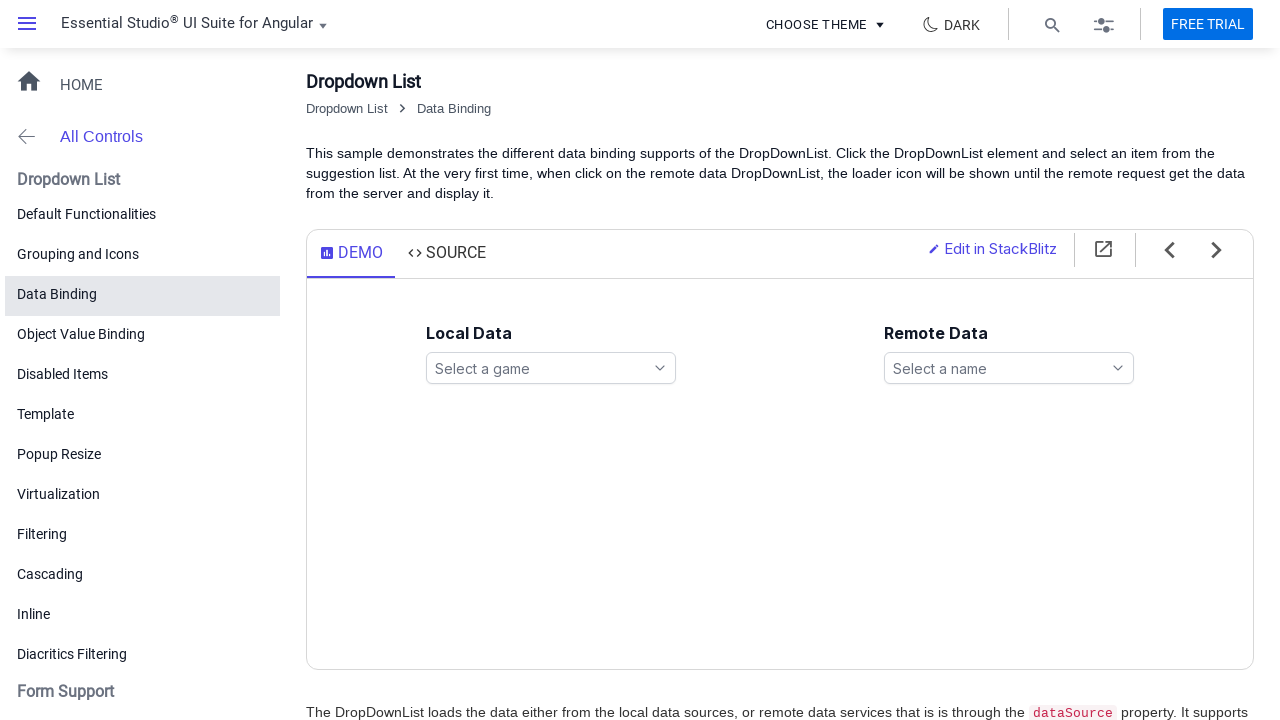

Clicked on the dropdown to open options at (551, 368) on xpath=//ejs-dropdownlist[@id='games']
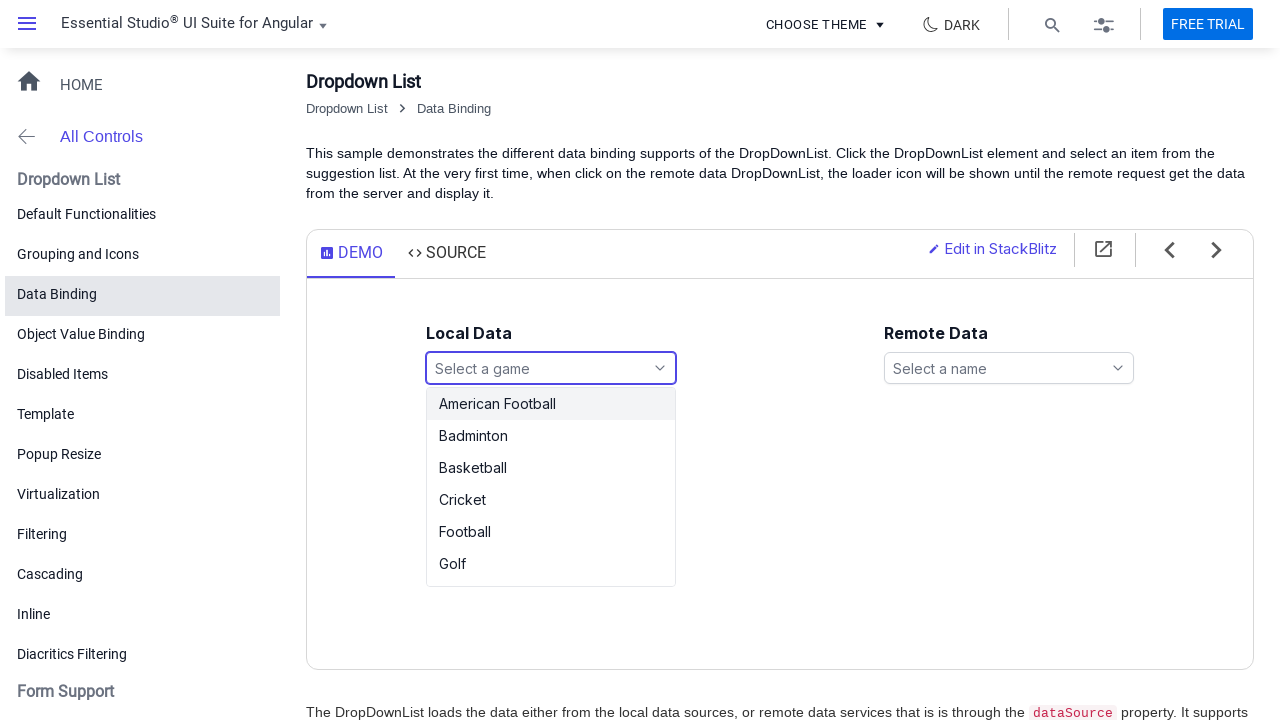

Dropdown options became visible
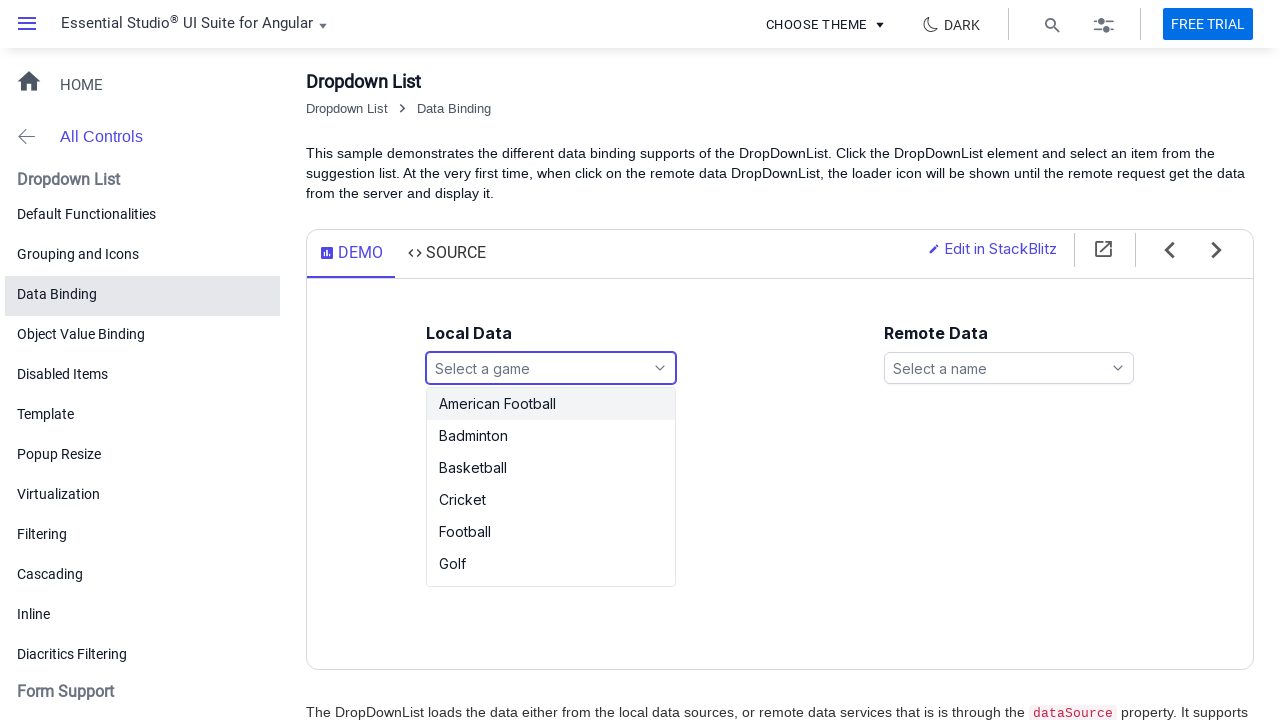

Selected 'Golf' option from dropdown at (551, 564) on xpath=//ul[@id='games_options']/li >> nth=5
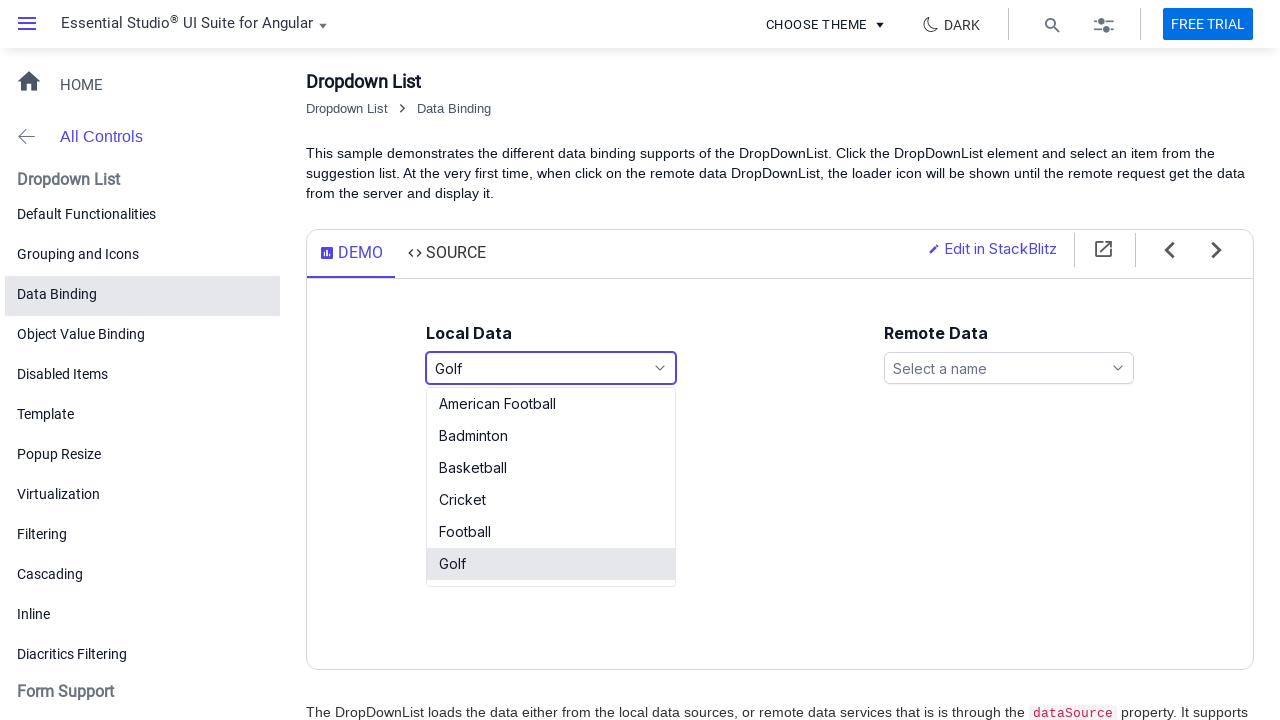

Verified selection: 'Golf' is displayed
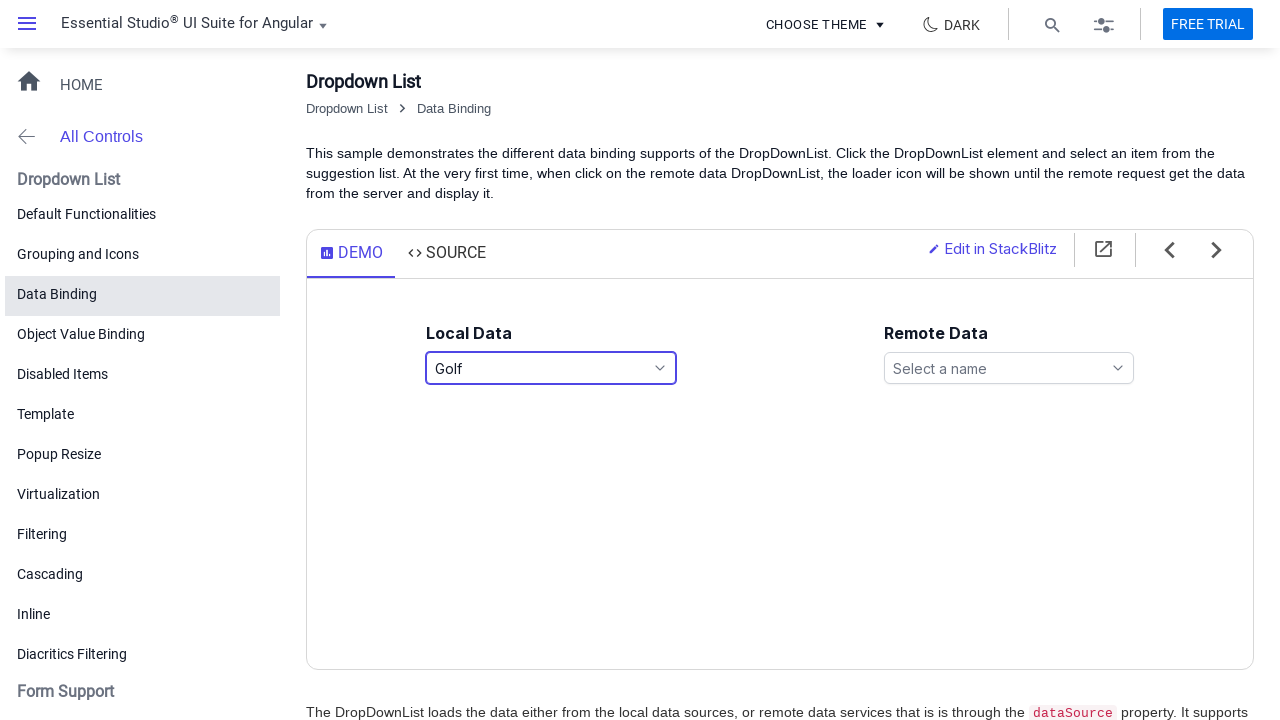

Assertion passed: 'Golf' was correctly selected
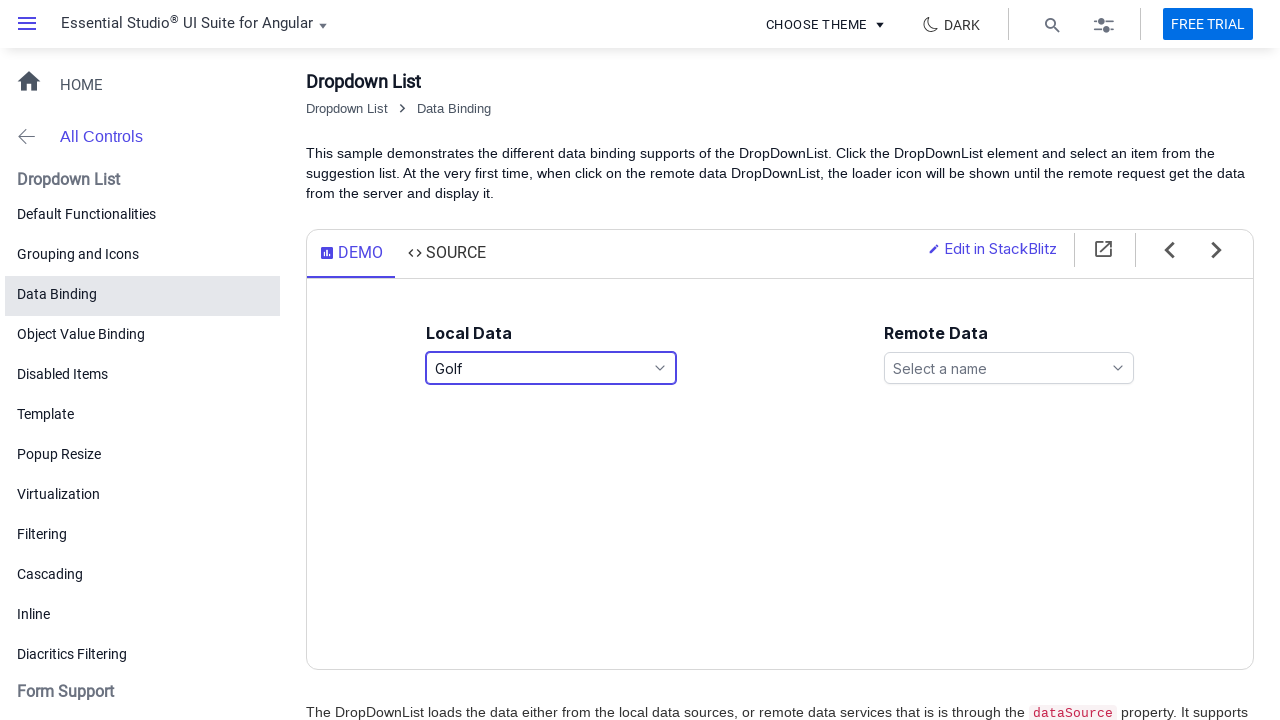

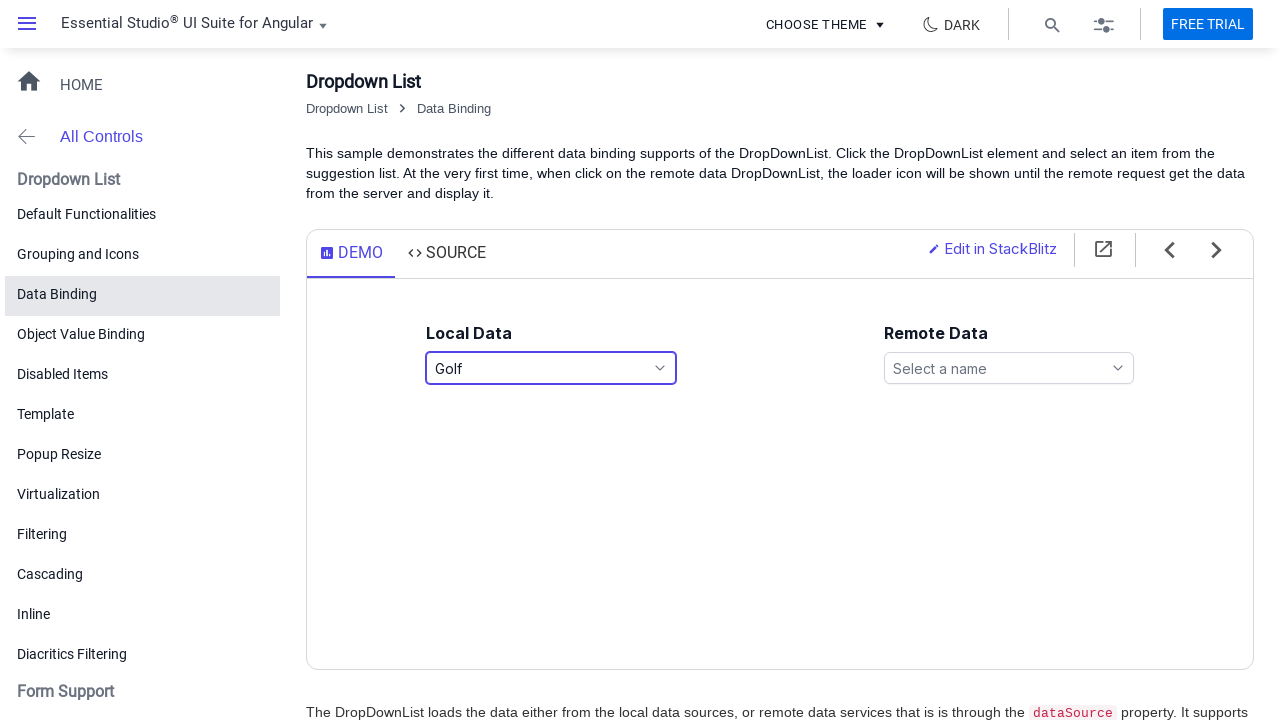